Tests a text input form by entering text into a textarea field and submitting the form

Starting URL: https://suninjuly.github.io/text_input_task.html

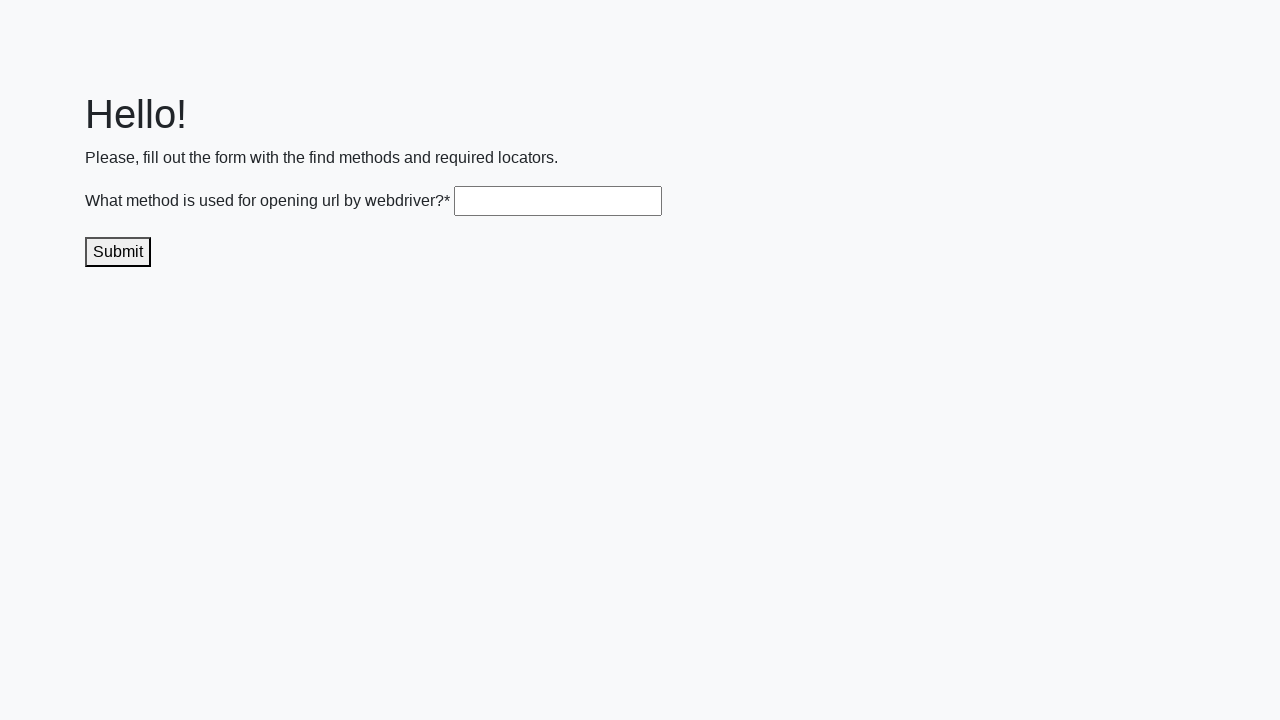

Filled textarea field with 'get()' on .textarea
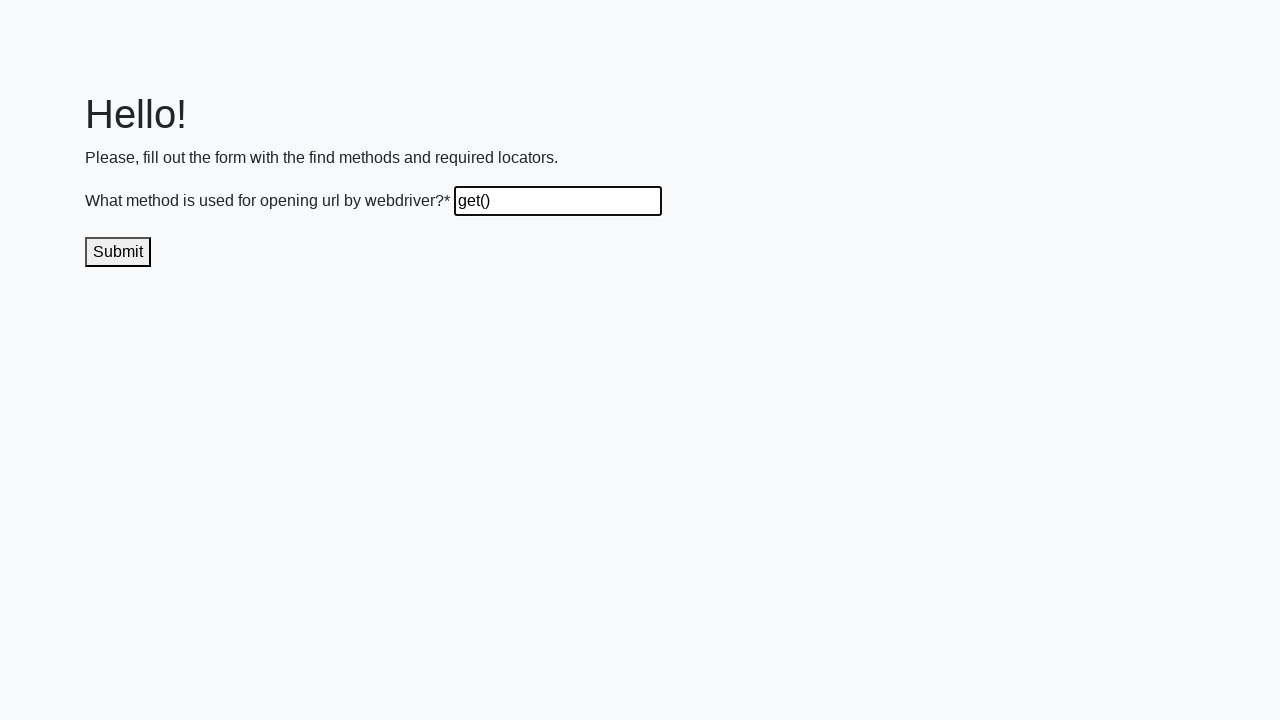

Clicked the submit button to submit the form at (118, 252) on .submit-submission
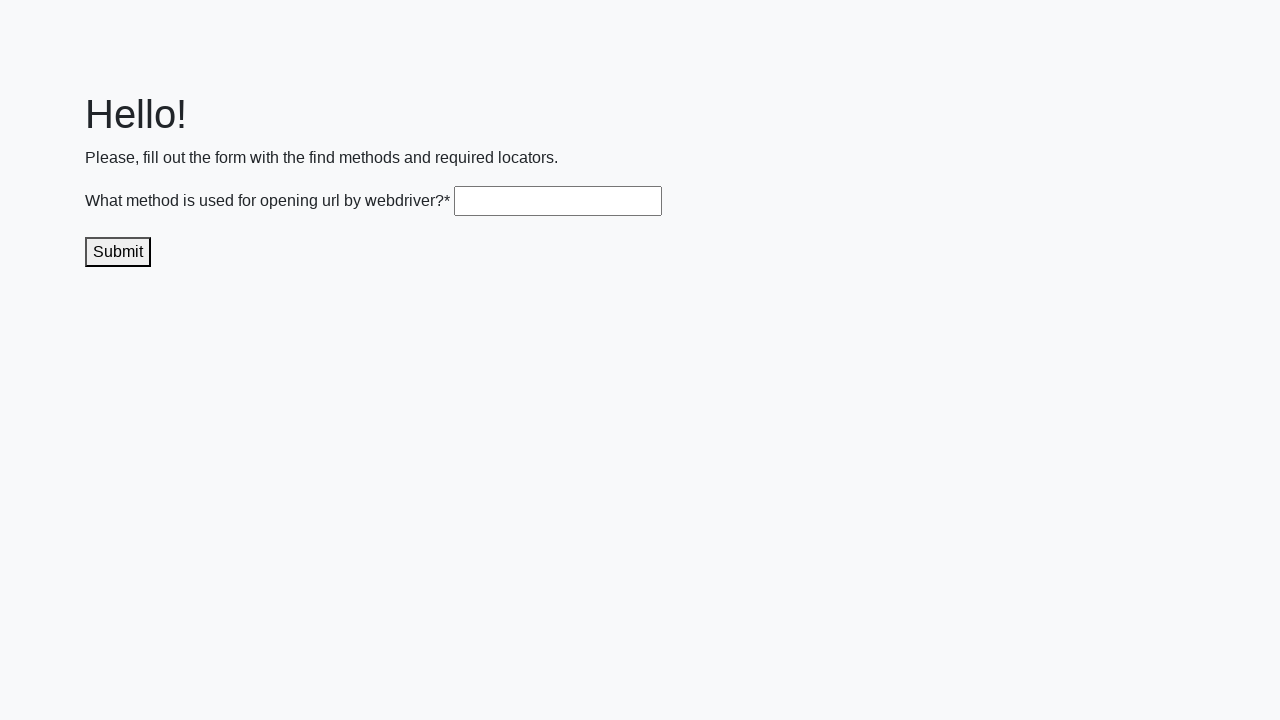

Waited for form submission to complete
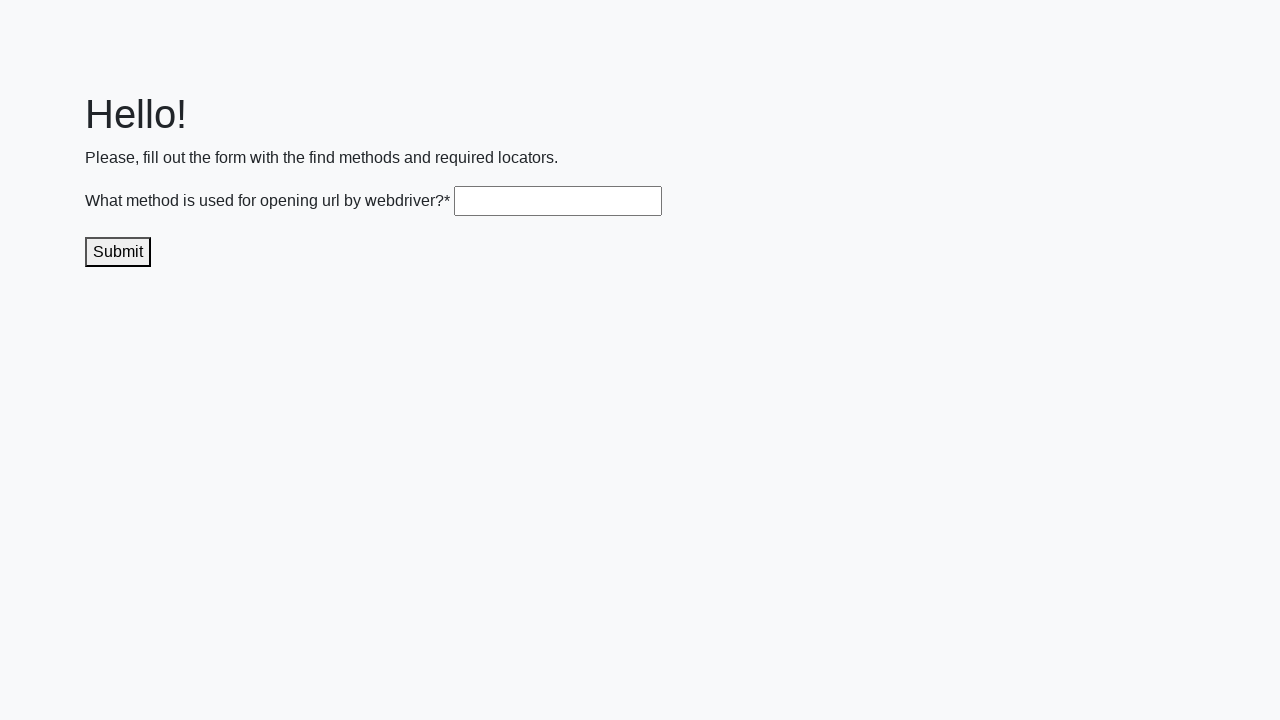

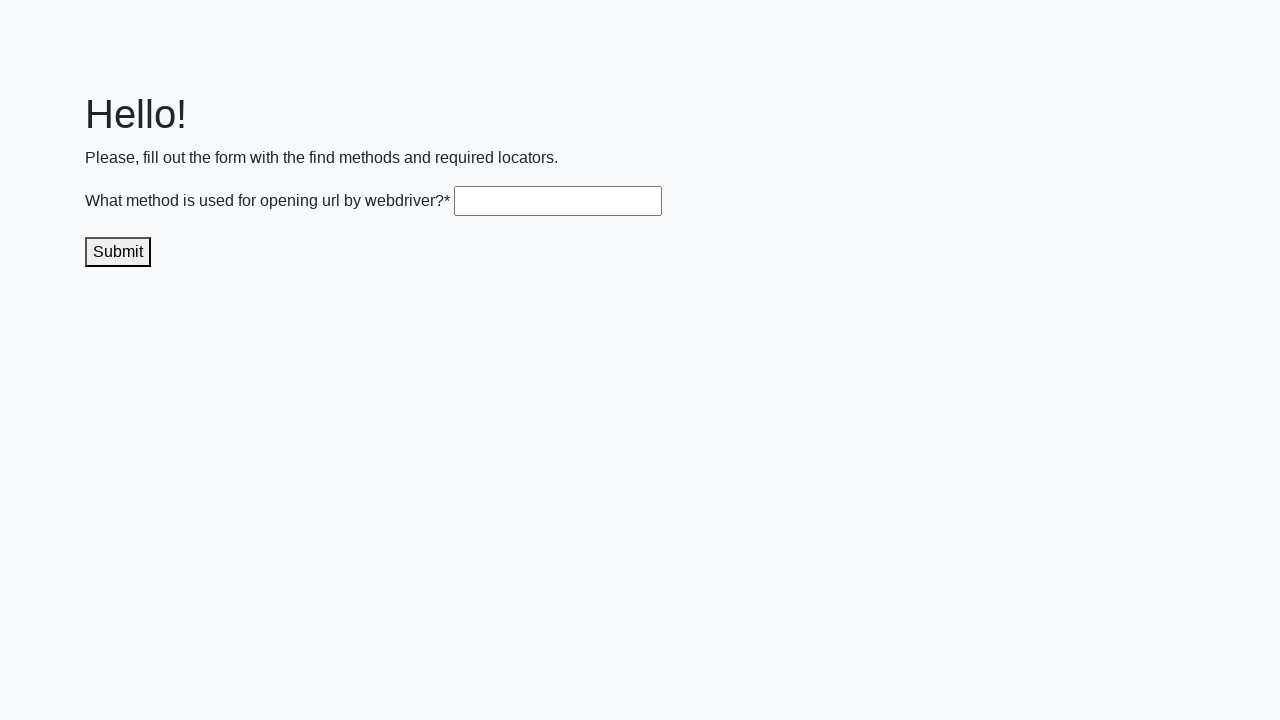